Navigates to a login page and verifies the login button element is present by locating it and checking its CSS properties.

Starting URL: https://opensource-demo.orangehrmlive.com/web/index.php/auth/login

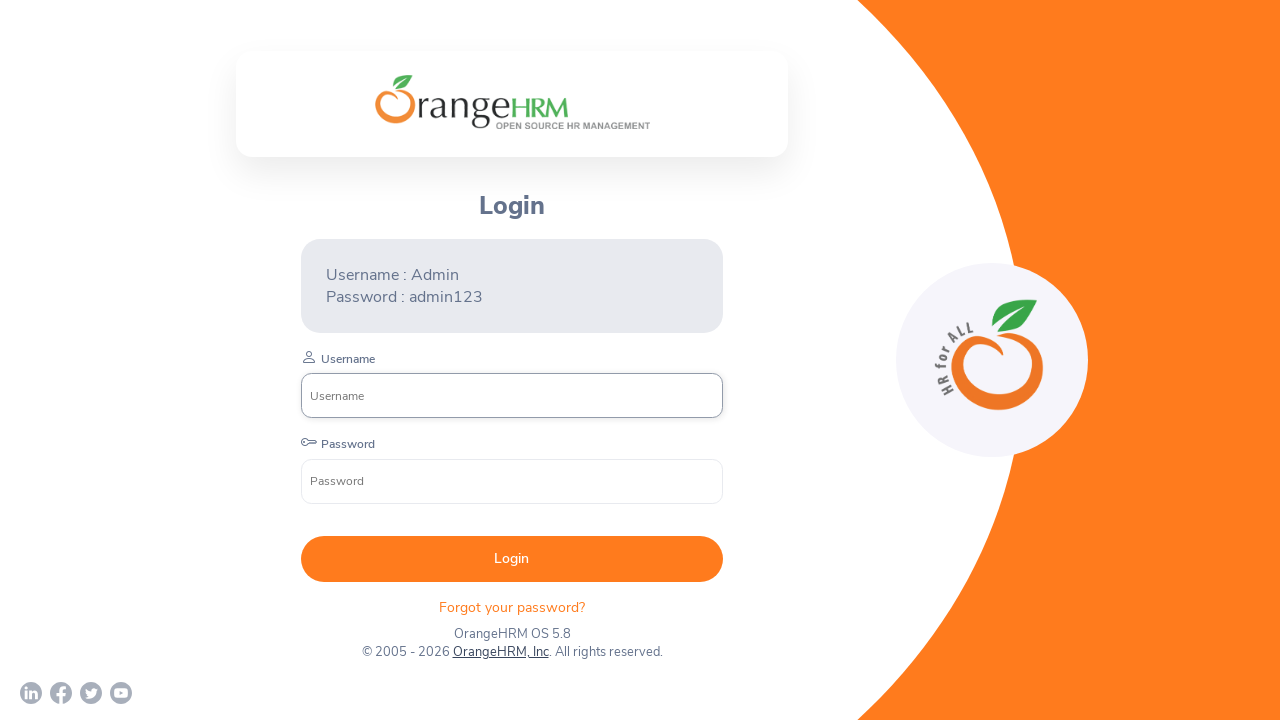

Waited for login button to be visible
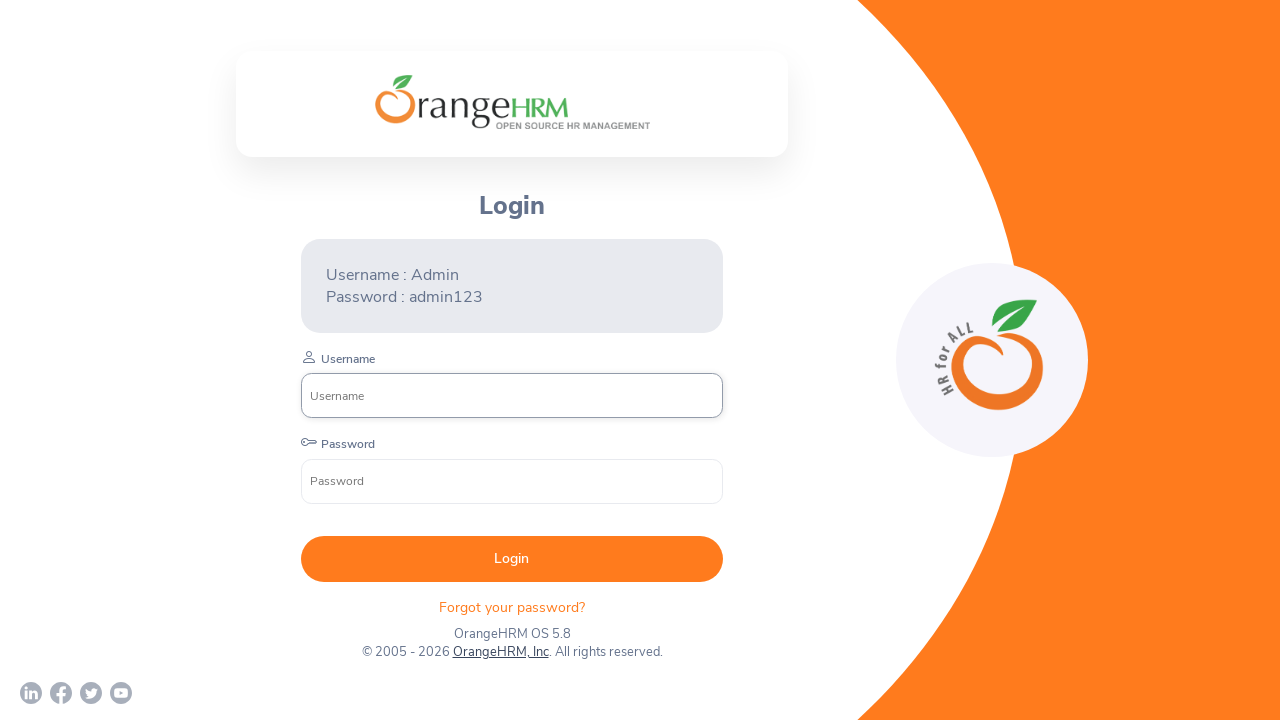

Verified login button is visible
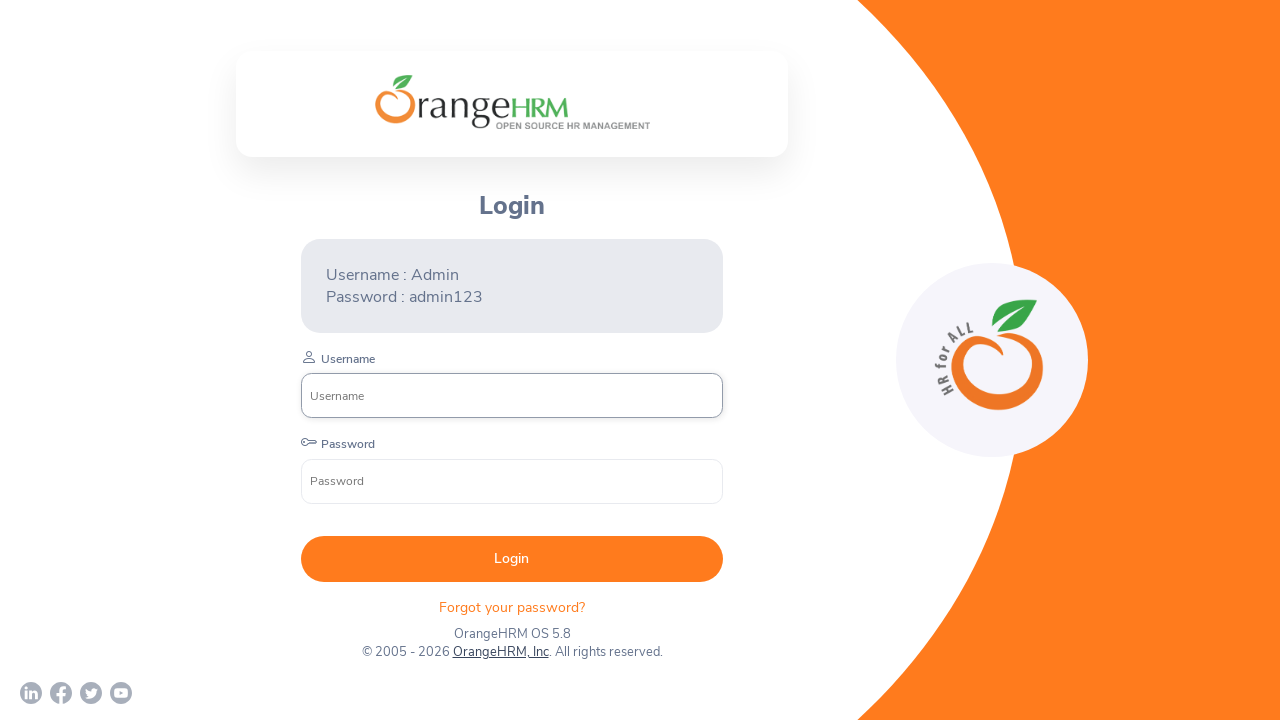

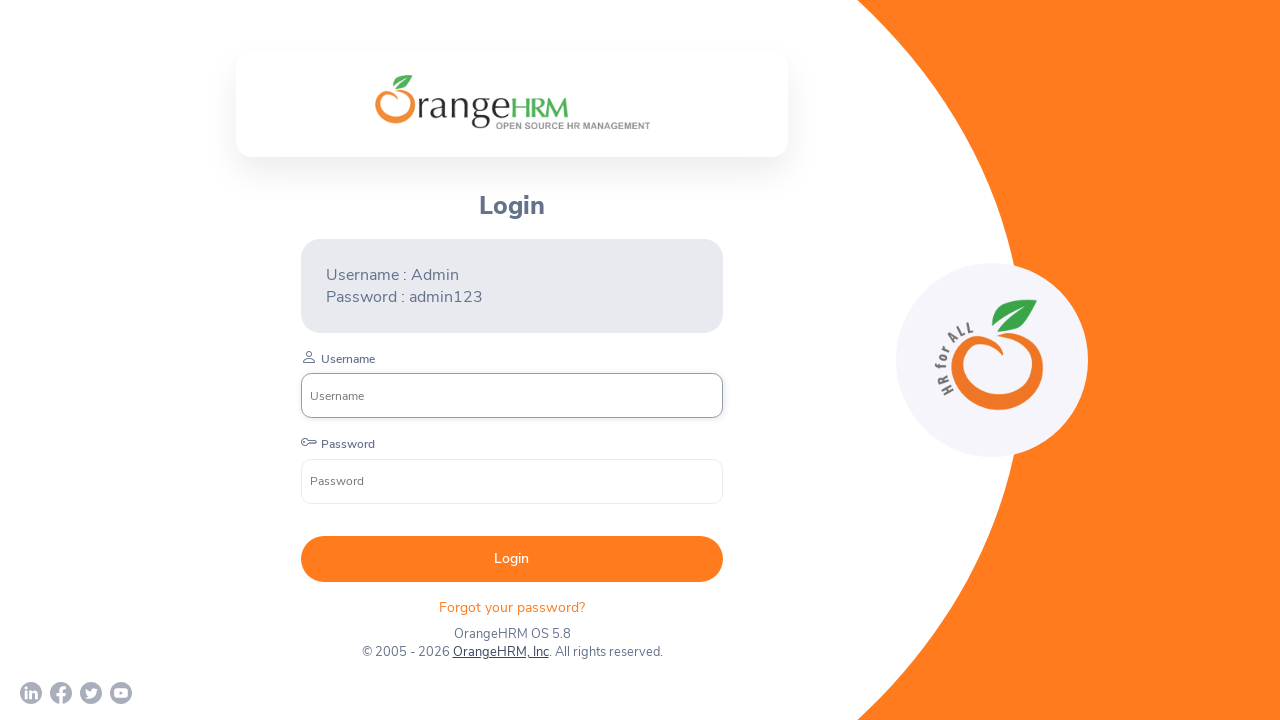